Navigates to a registration page and fills in the first name field

Starting URL: https://awesomeqa.com/ui/index.php?route=account/register

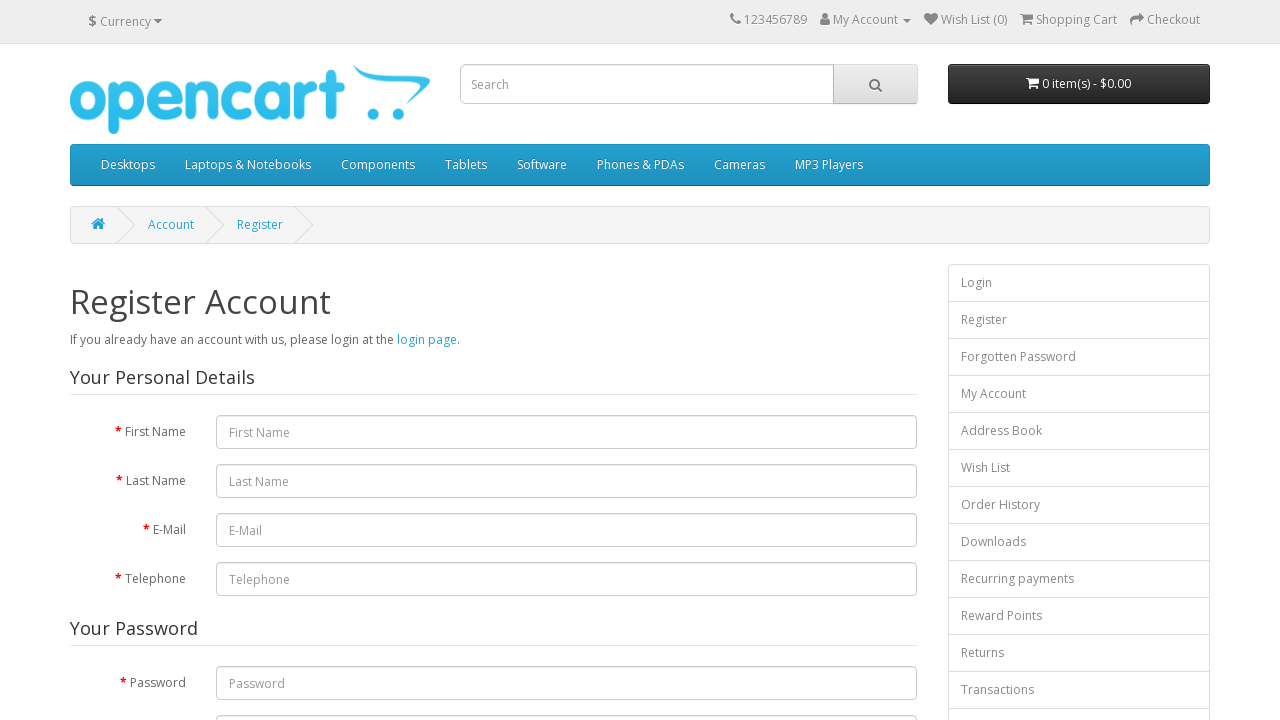

Navigated to registration page
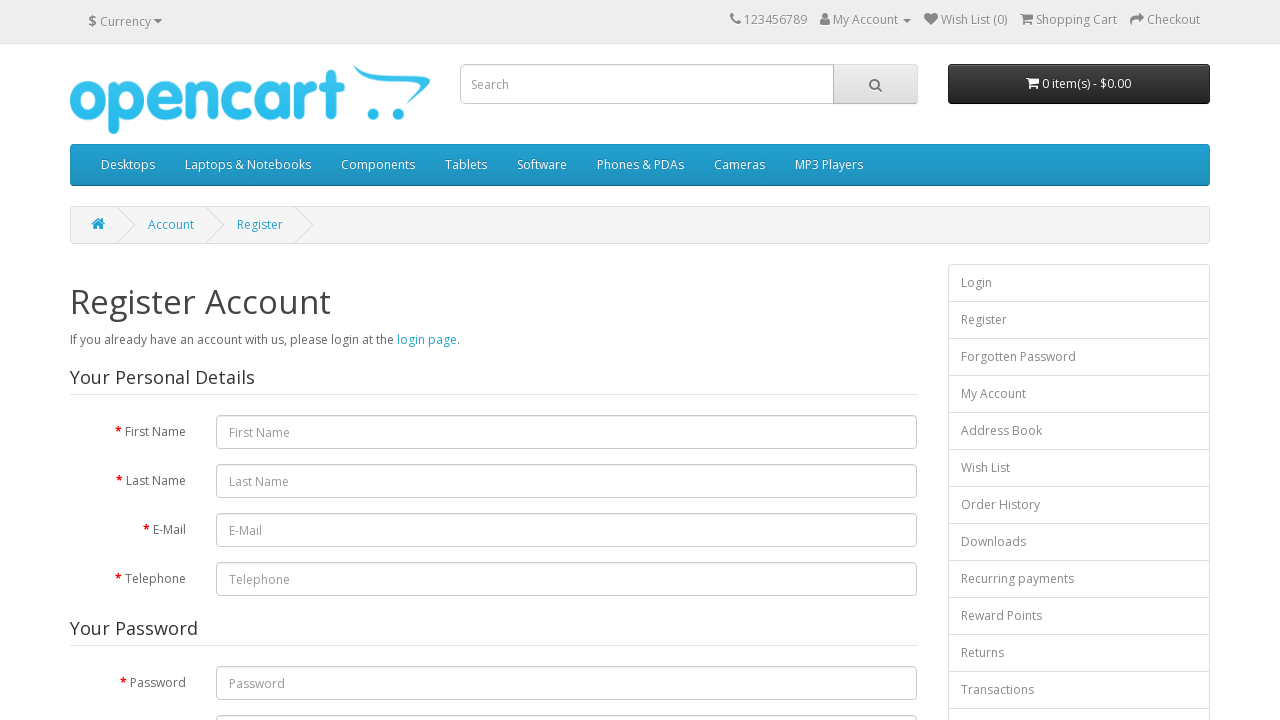

Filled first name field with 'Hello' on input[name='firstname']
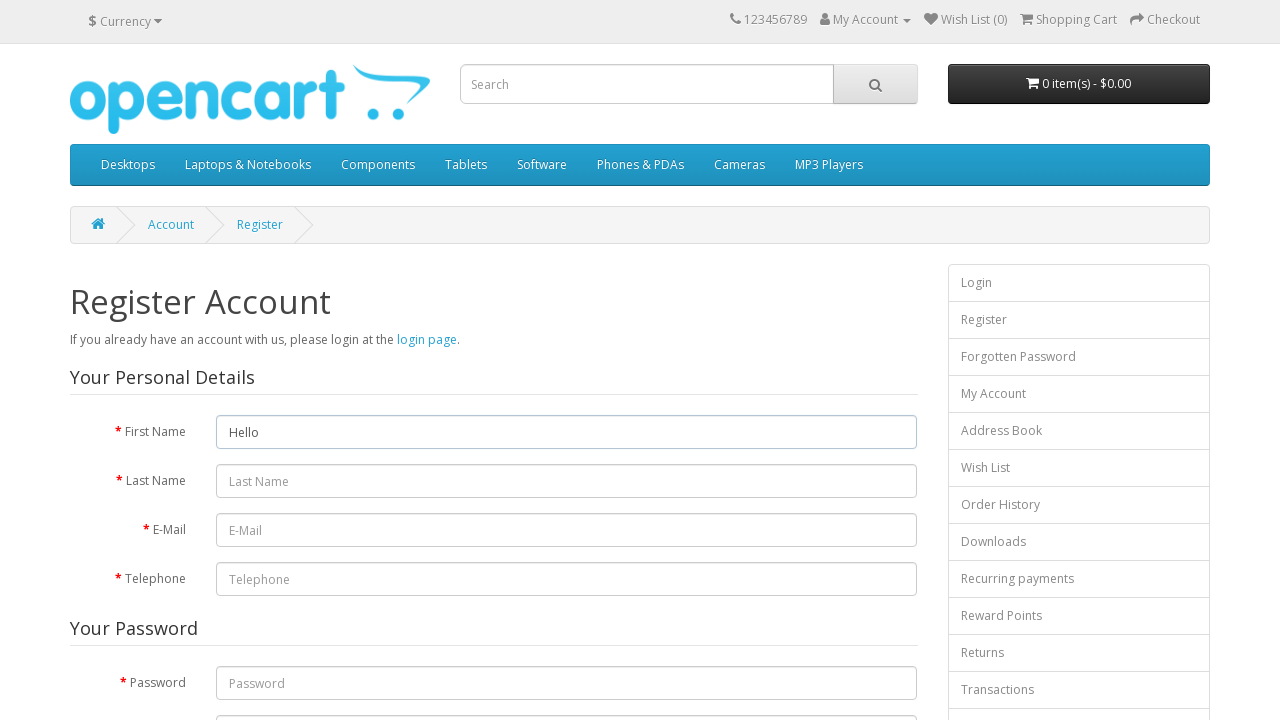

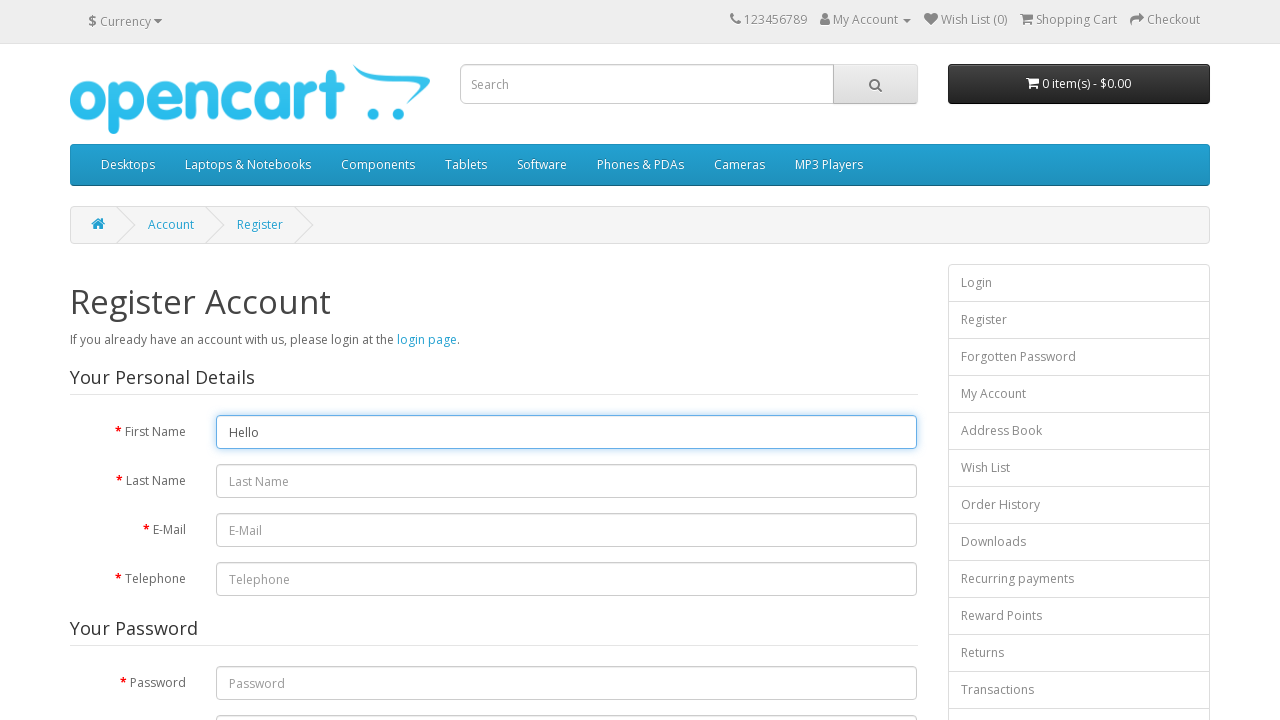